Tests unmarking todo items as complete by unchecking their checkboxes

Starting URL: https://demo.playwright.dev/todomvc

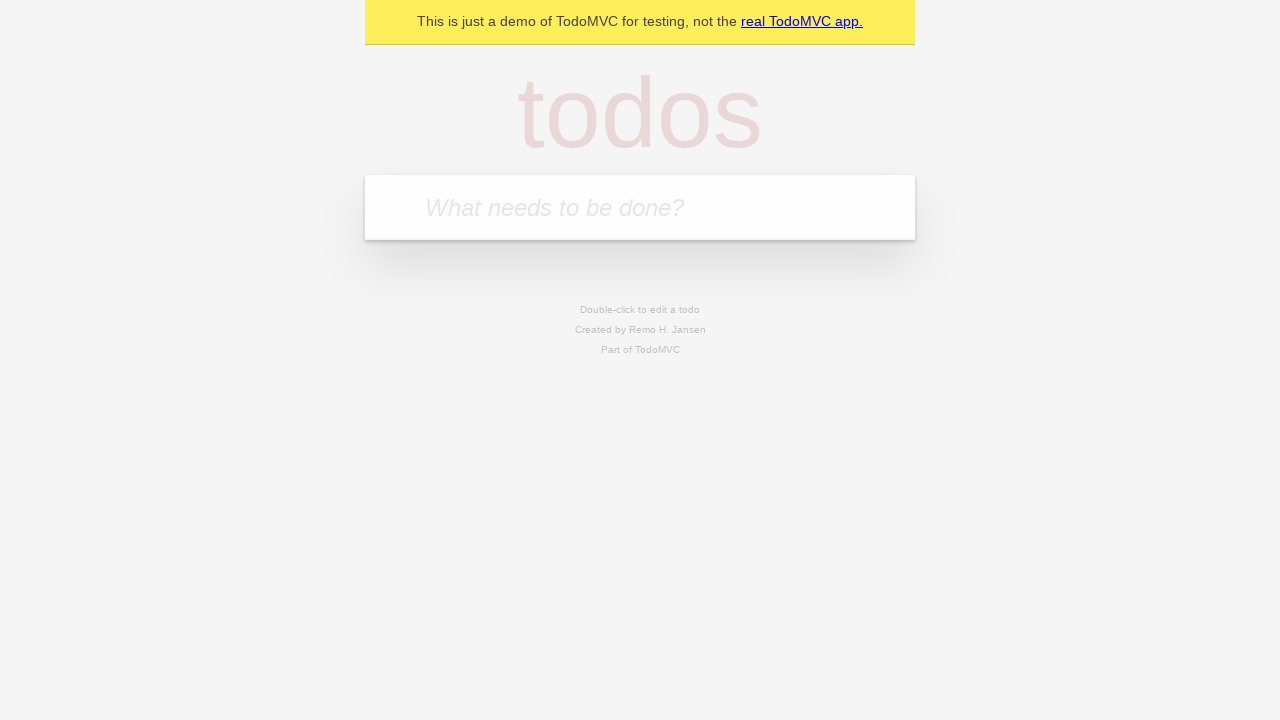

Filled todo input with 'buy some cheese' on internal:attr=[placeholder="What needs to be done?"i]
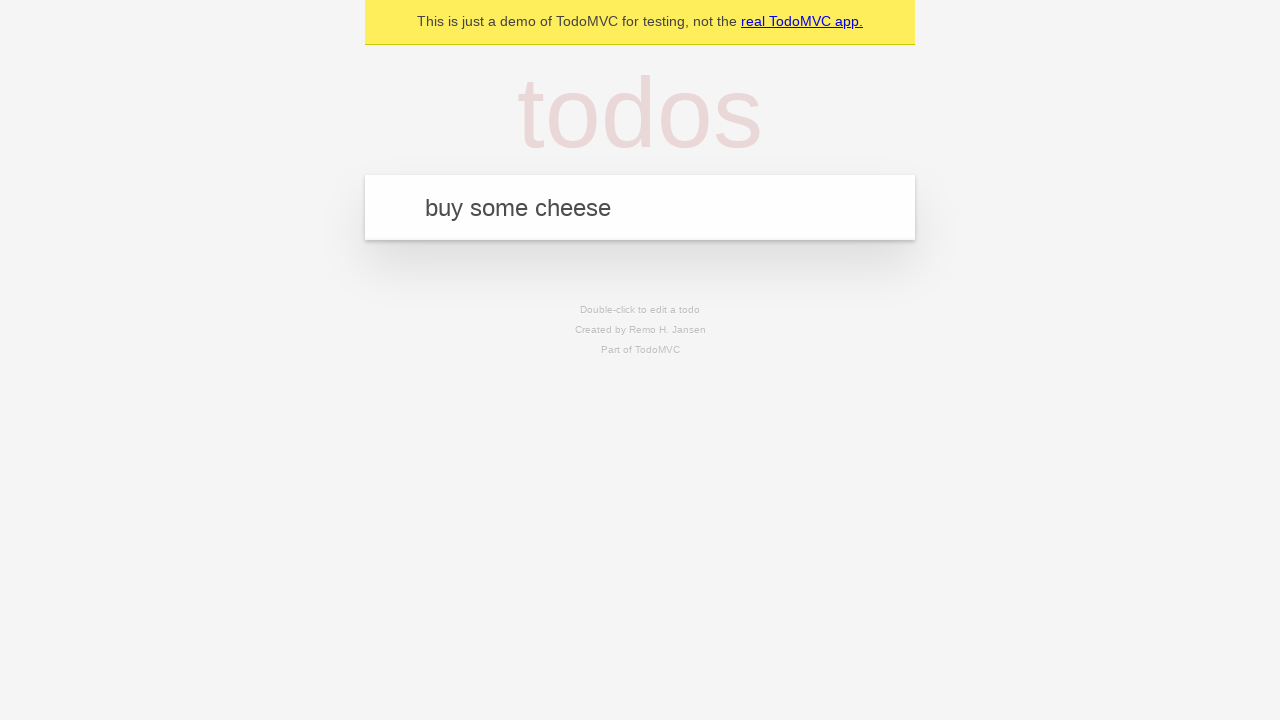

Pressed Enter to create first todo item on internal:attr=[placeholder="What needs to be done?"i]
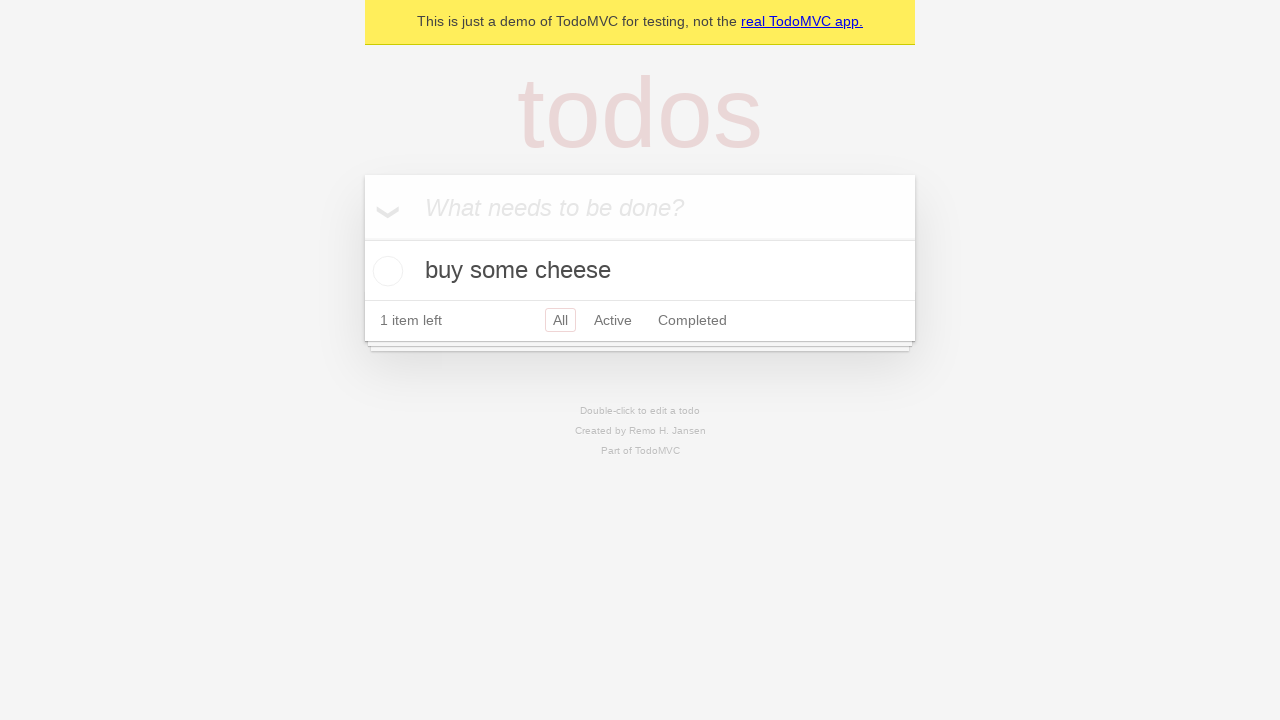

Filled todo input with 'feed the cat' on internal:attr=[placeholder="What needs to be done?"i]
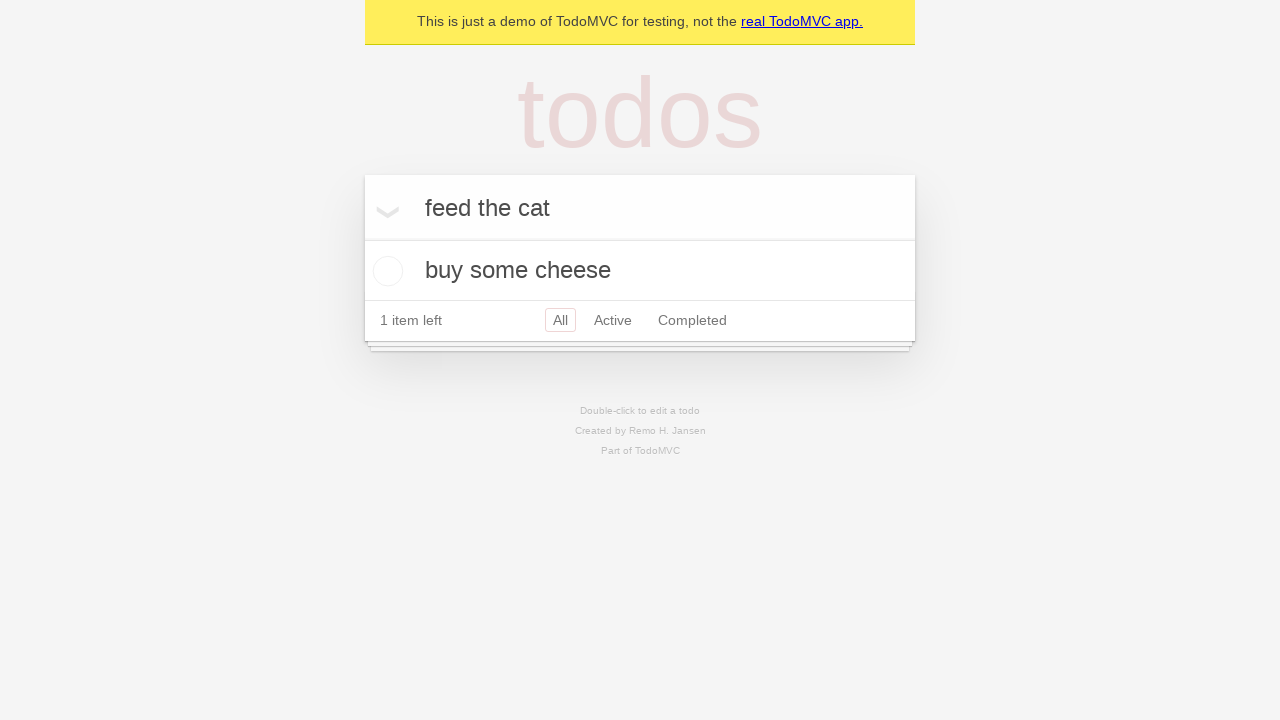

Pressed Enter to create second todo item on internal:attr=[placeholder="What needs to be done?"i]
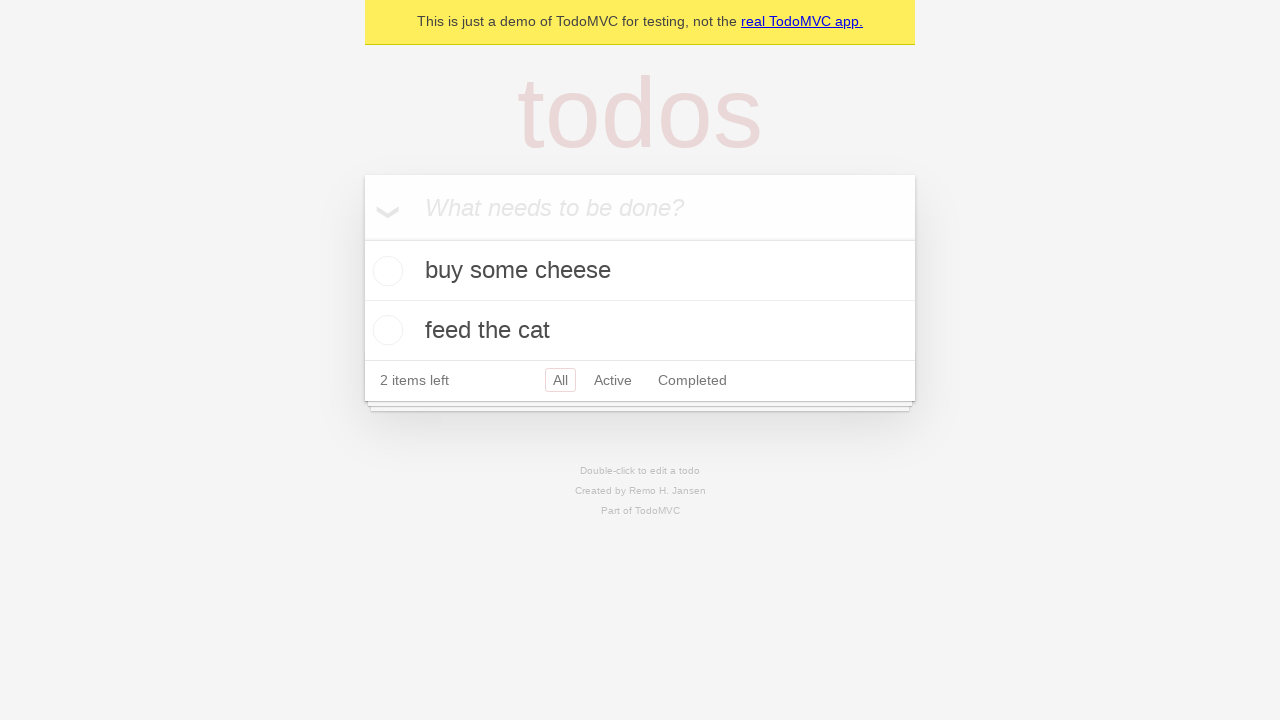

Checked checkbox for first todo item to mark as complete at (385, 271) on internal:testid=[data-testid="todo-item"s] >> nth=0 >> internal:role=checkbox
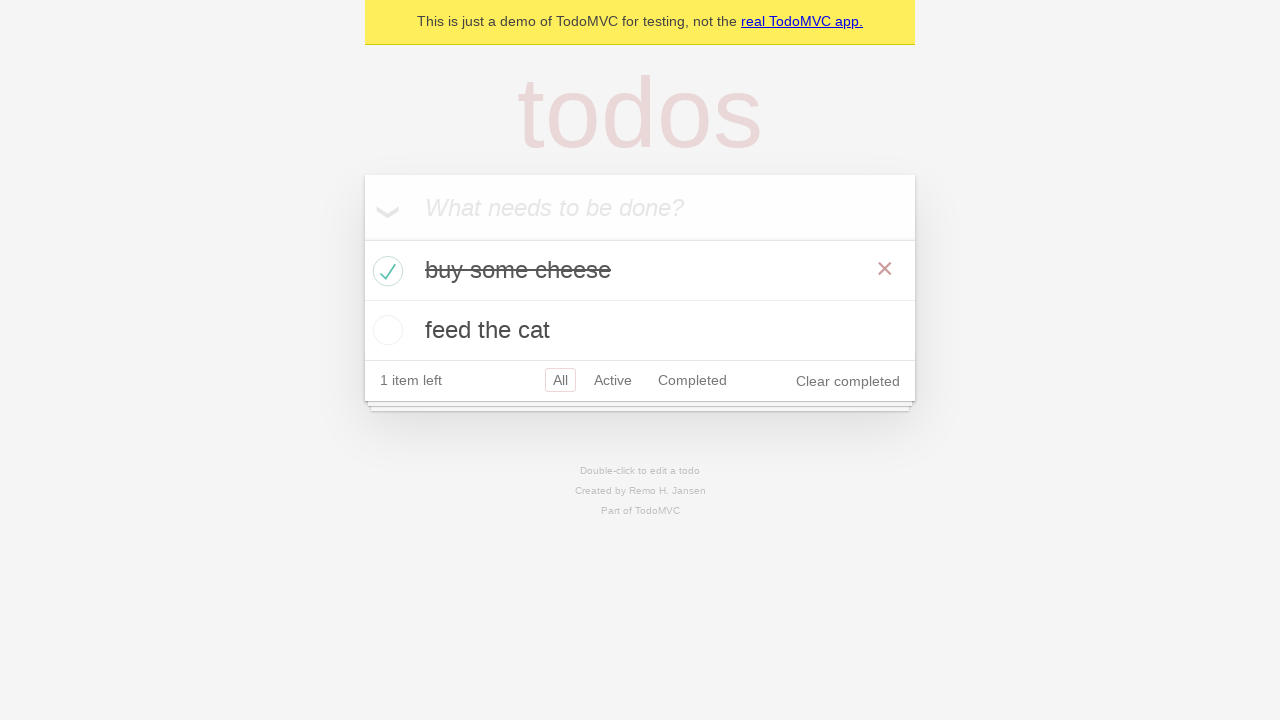

Unchecked checkbox for first todo item to unmark as complete at (385, 271) on internal:testid=[data-testid="todo-item"s] >> nth=0 >> internal:role=checkbox
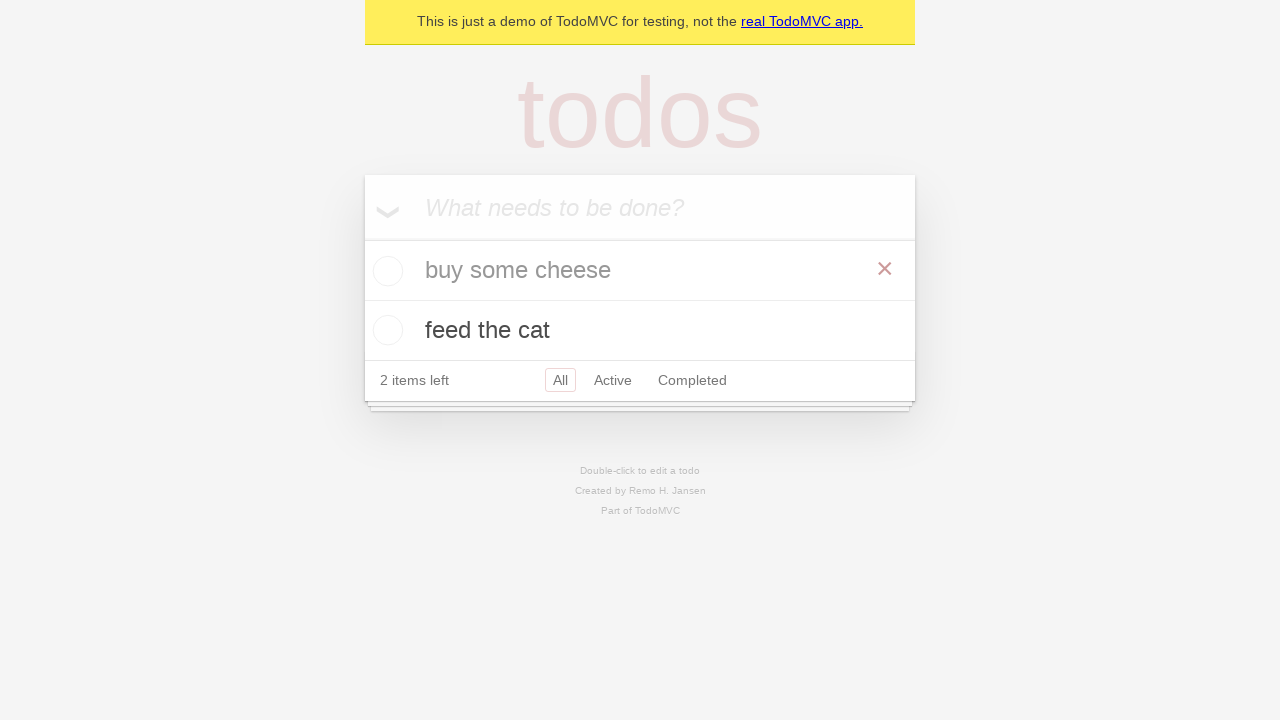

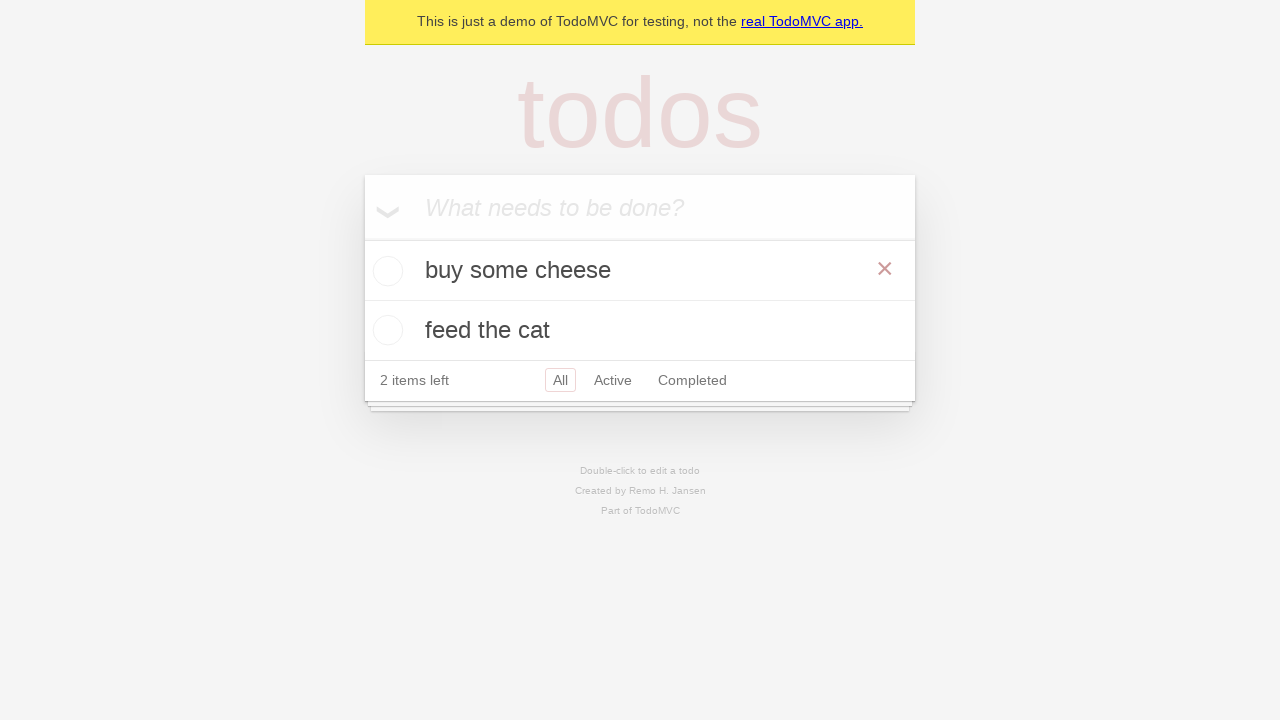